Tests the jQuery UI autocomplete demo by clicking on the Autocomplete link, switching to the demo iframe, and entering text in the autocomplete field

Starting URL: https://jqueryui.com/

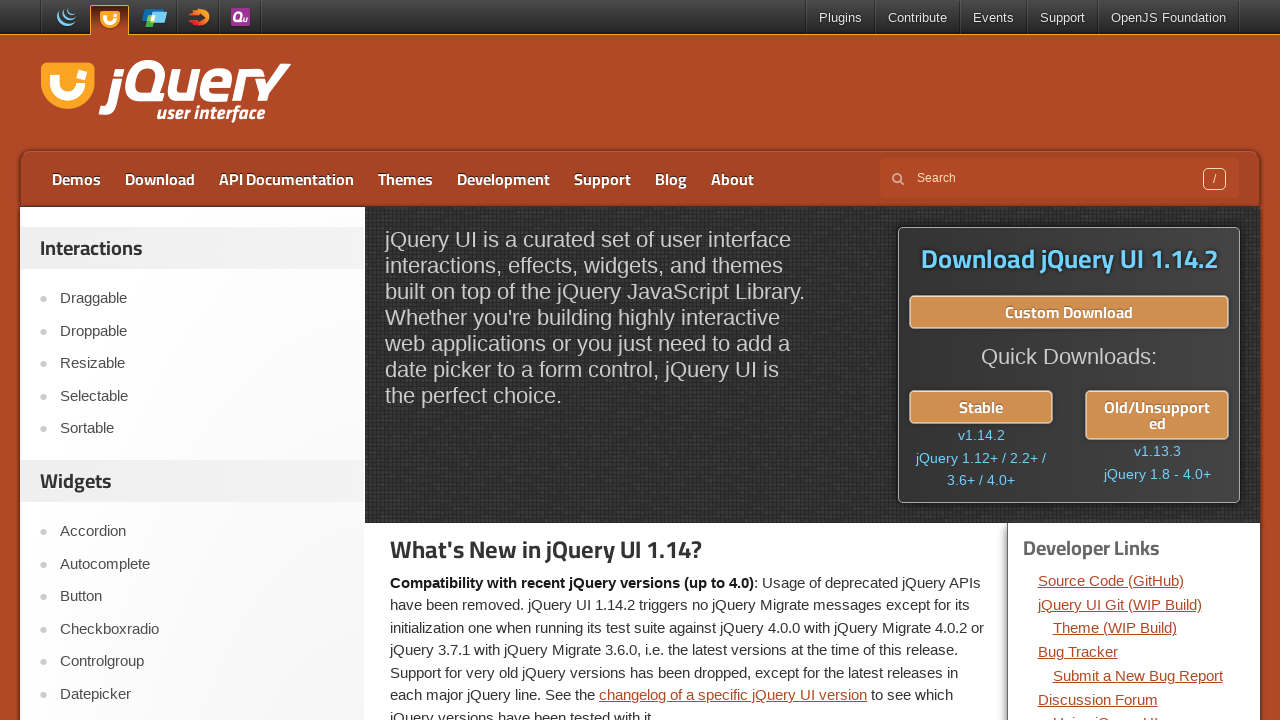

Clicked on the Autocomplete link at (202, 564) on a:text('Autocomplete')
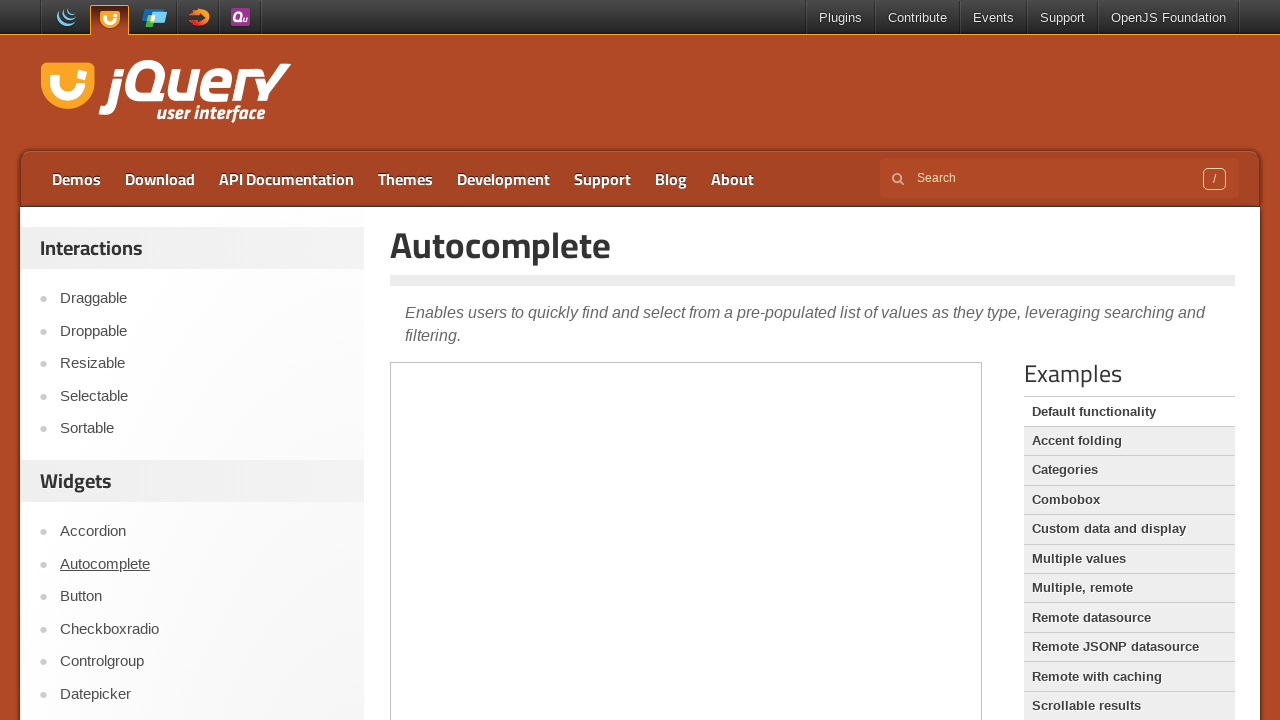

Demo frame loaded successfully
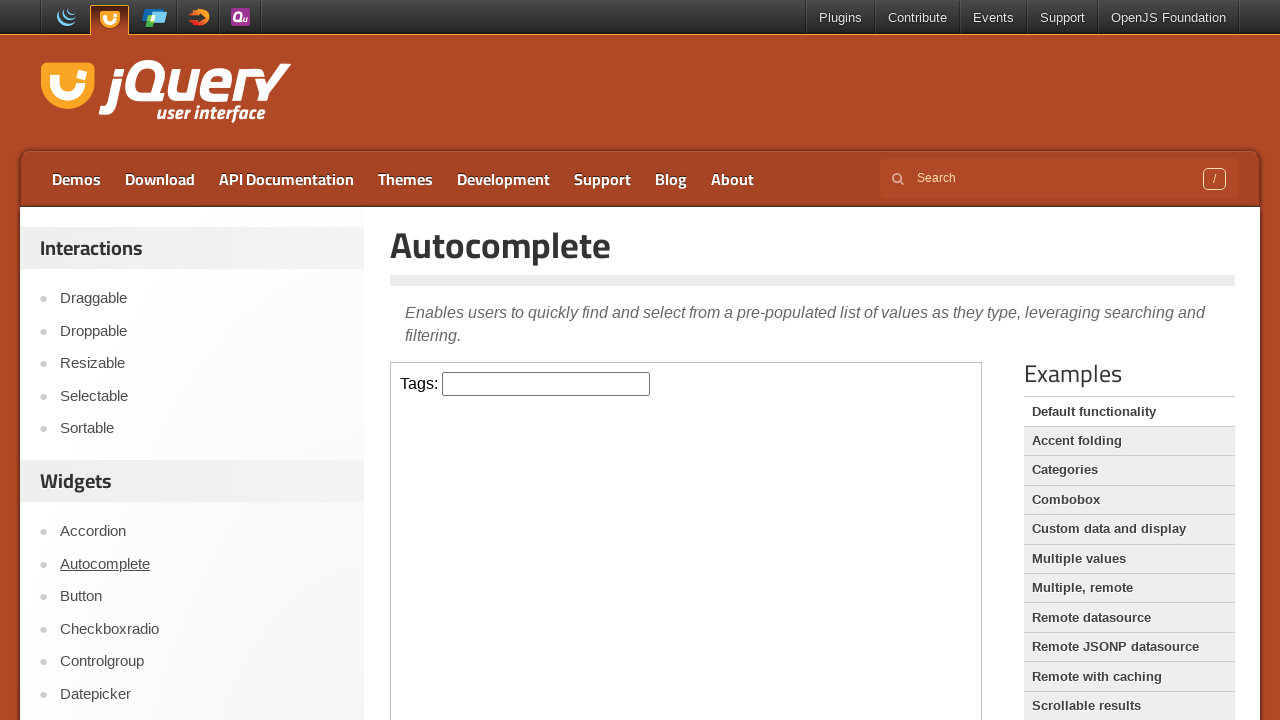

Switched focus to the demo iframe
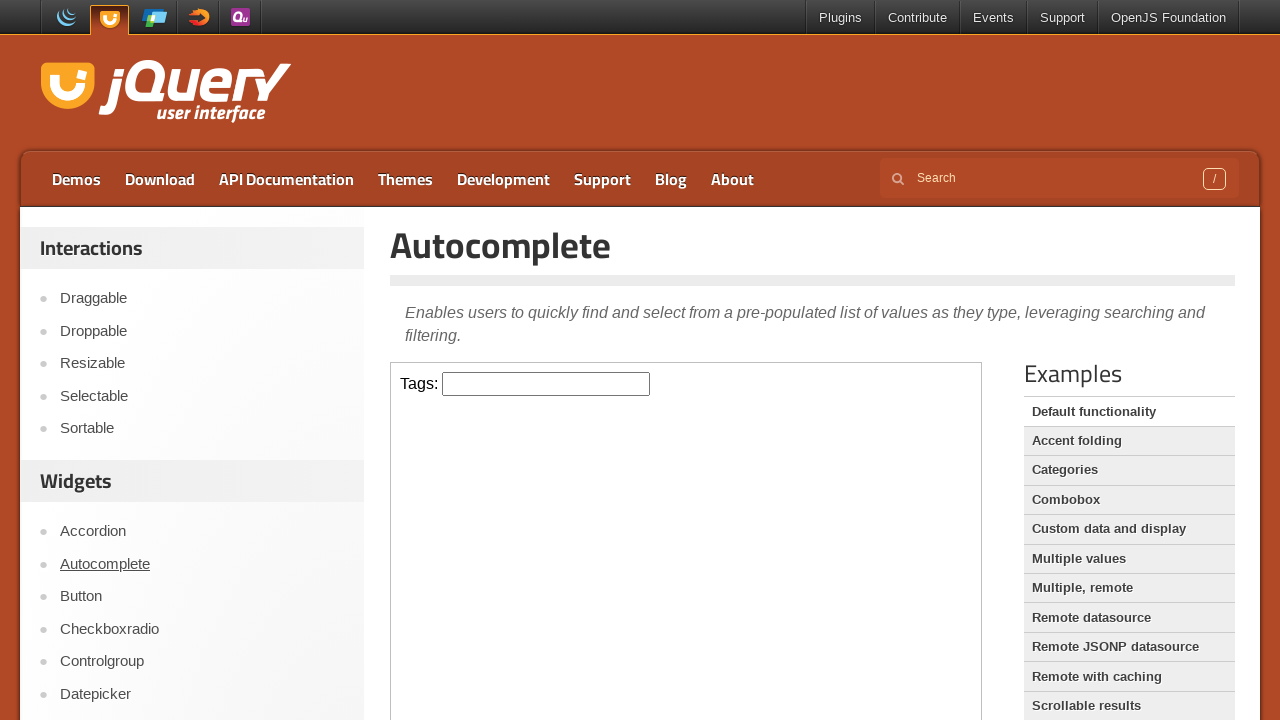

Entered 'Automation Testing' in the autocomplete field on .demo-frame >> internal:control=enter-frame >> #tags
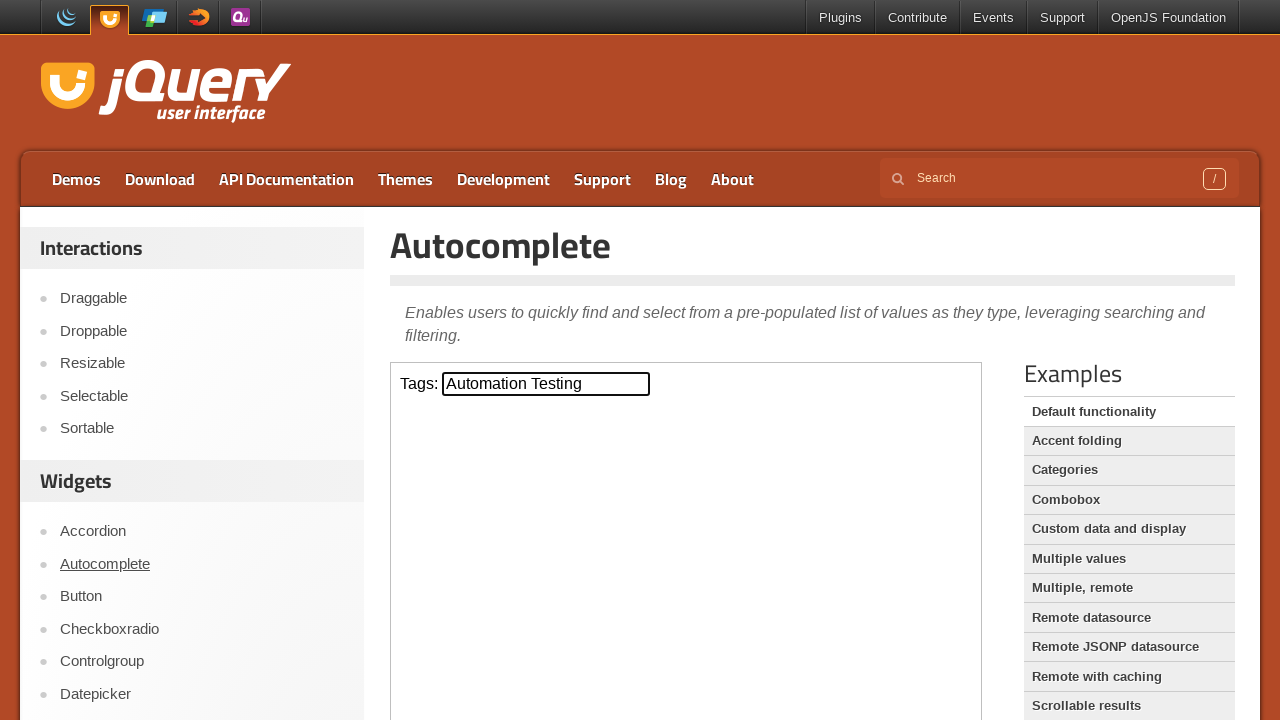

Waited for autocomplete suggestions to appear
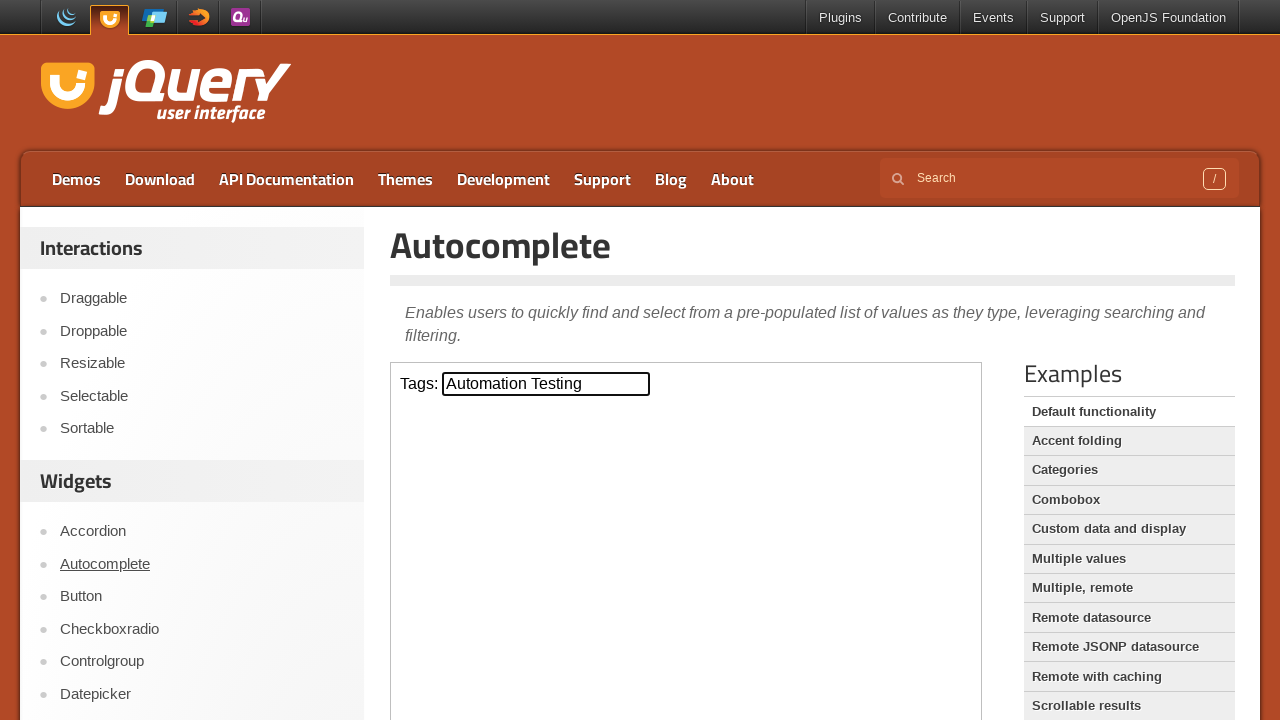

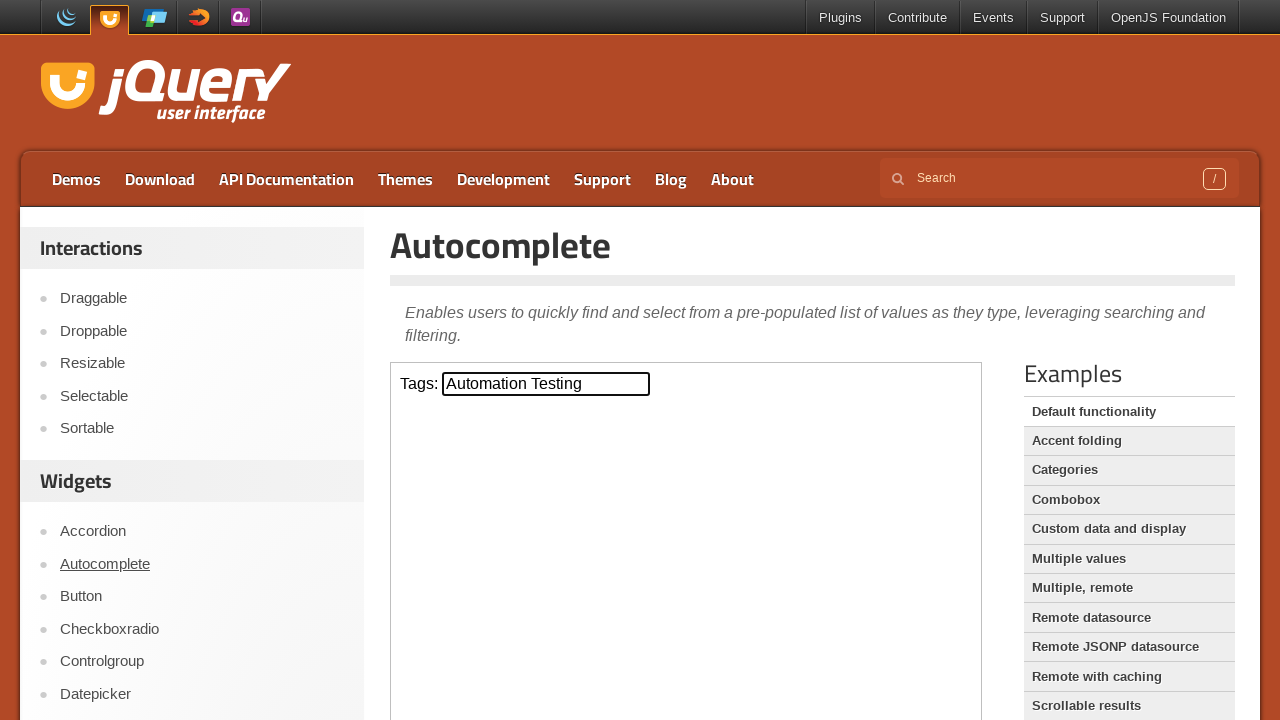